Navigates to a cnblogs blog page and verifies the presence of navigation text in the blog navigation element

Starting URL: http://www.cnblogs.com/yoyoketang/p/

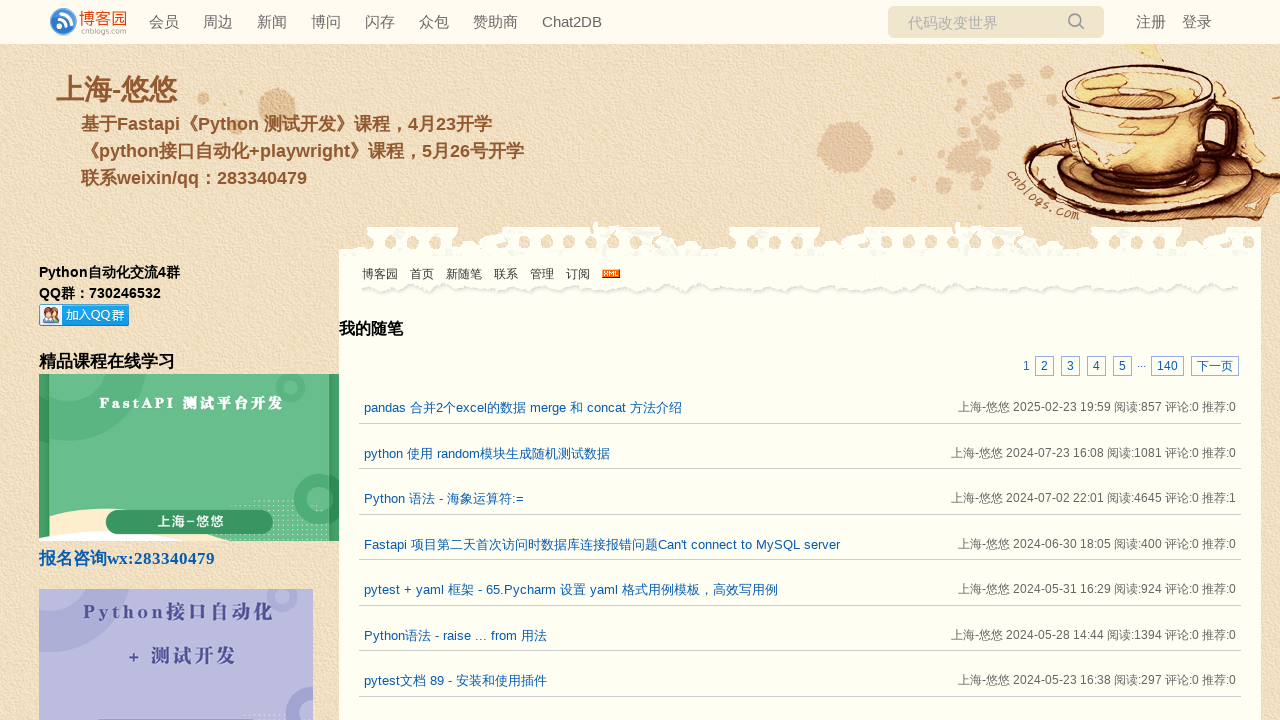

Navigated to cnblogs blog page
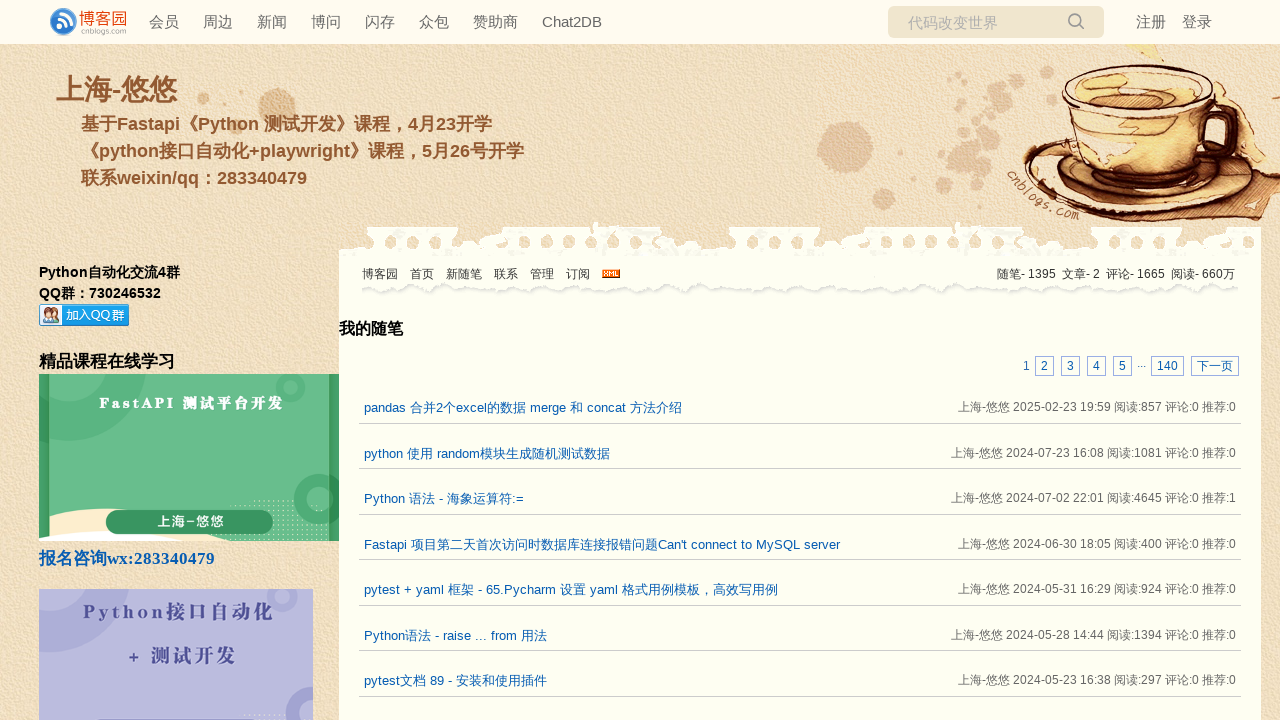

Blog navigation element loaded
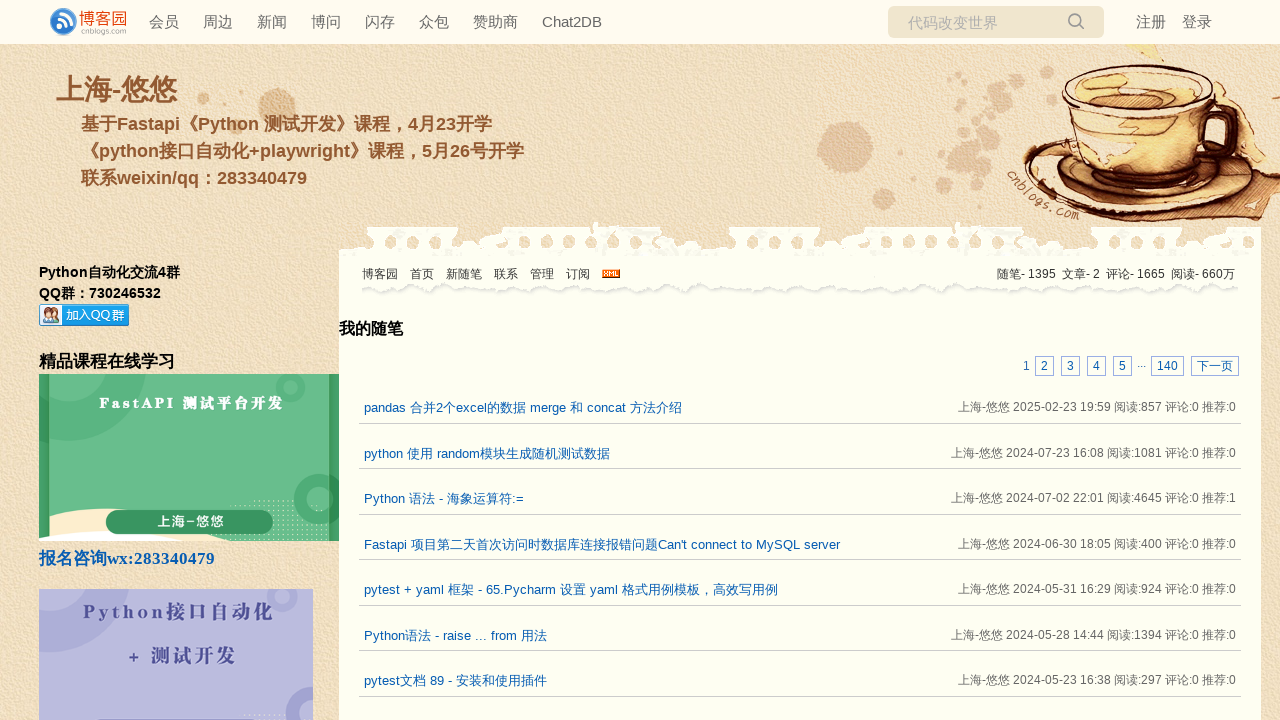

Verified navigation text '新随笔' is present in blog navigation element
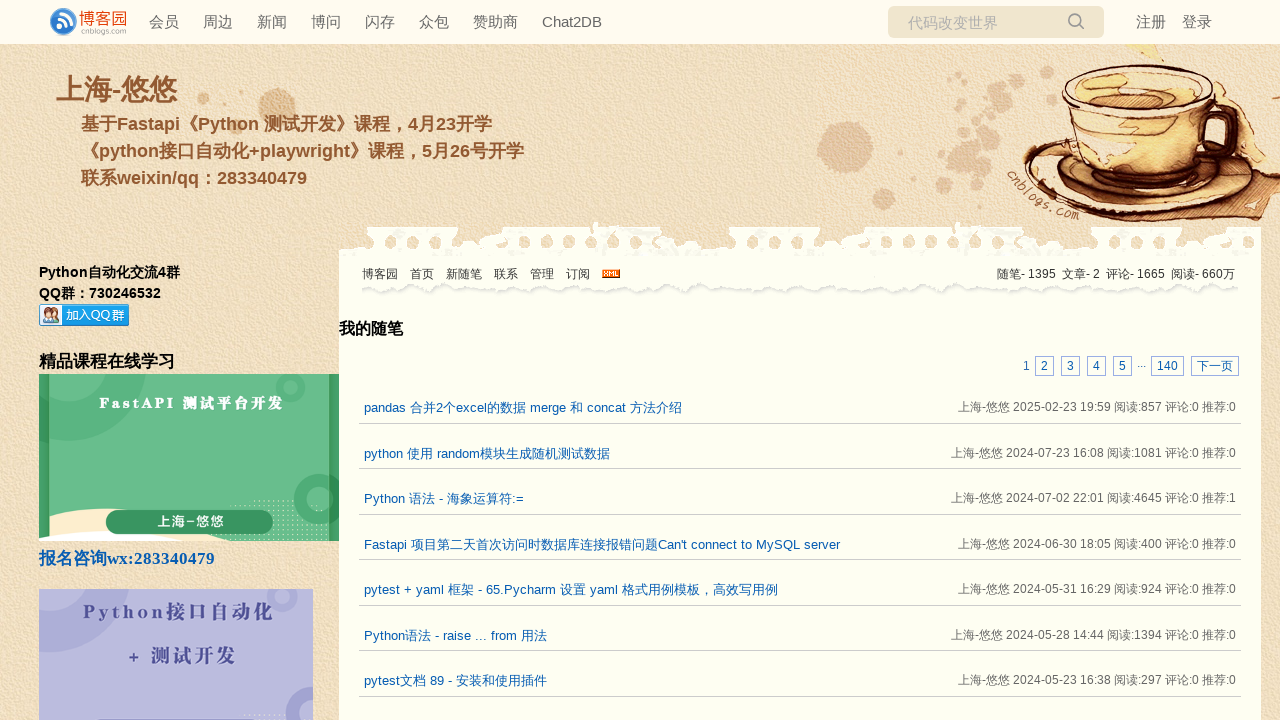

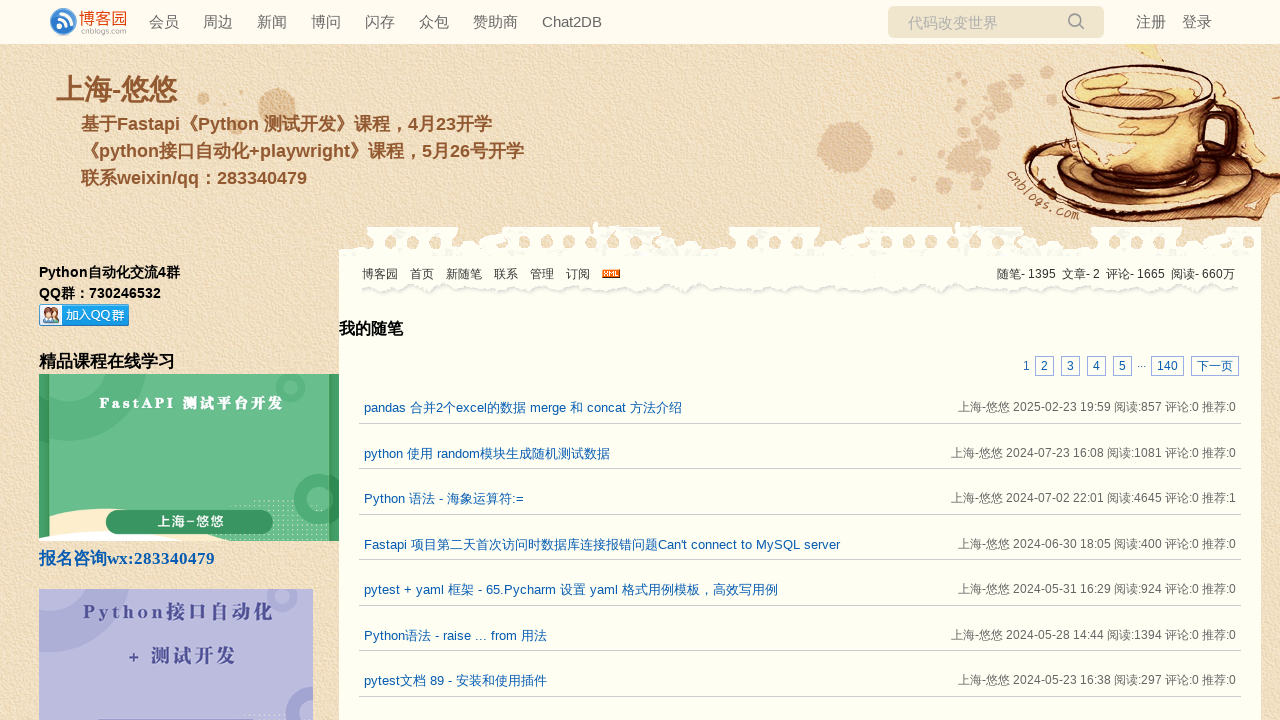